Tests dropdown selection functionality on a registration form by selecting "Content Managment" from the Skills dropdown

Starting URL: https://demo.automationtesting.in/Register.html

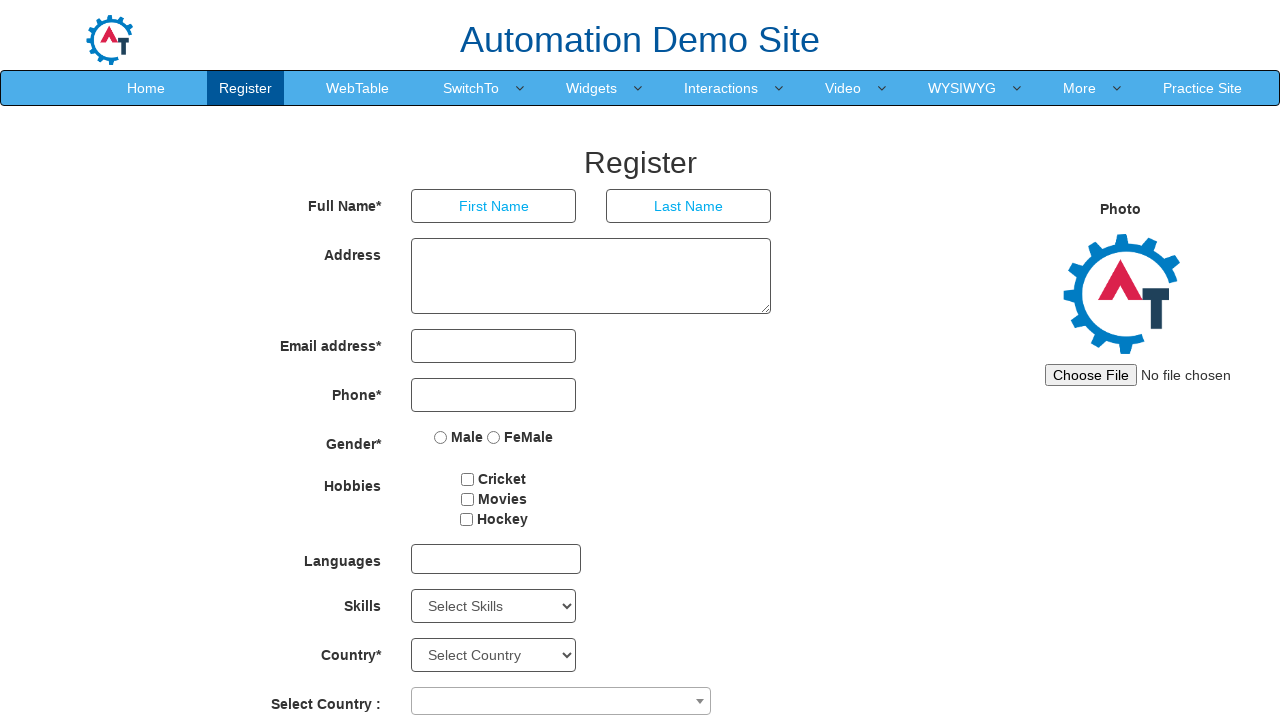

Navigated to registration form page
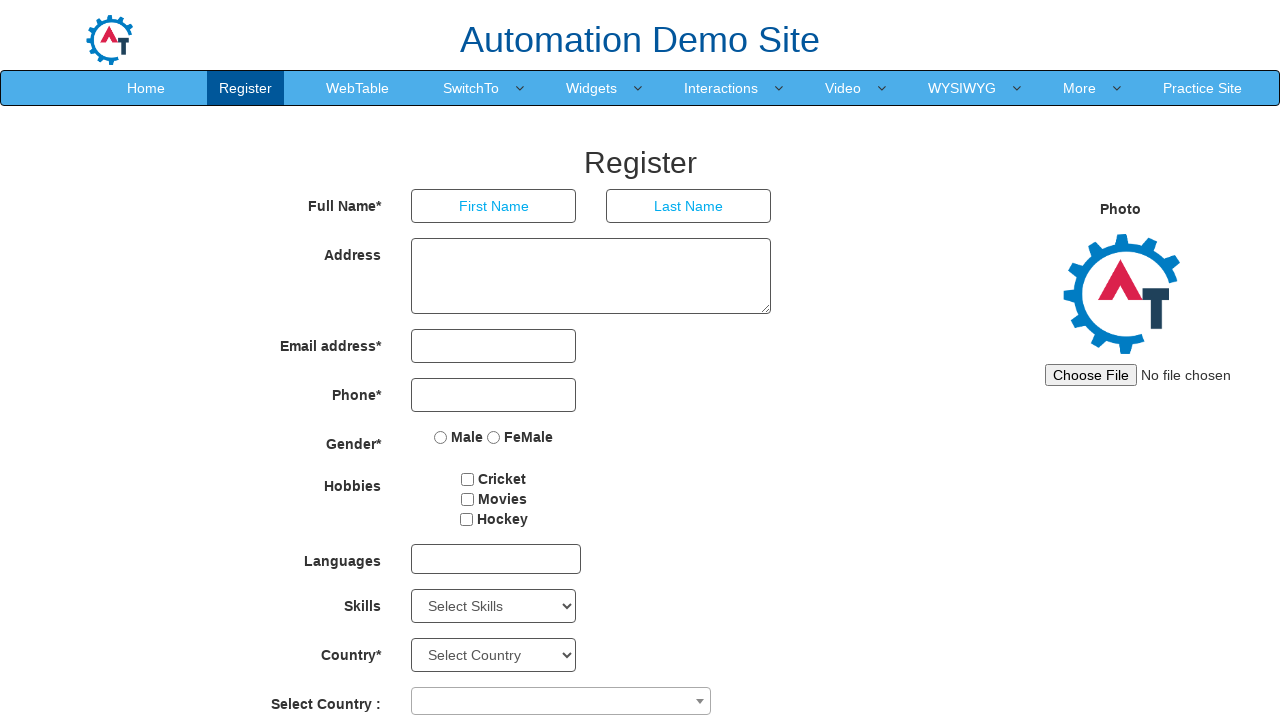

Selected 'Content Managment' from the Skills dropdown on select#Skills
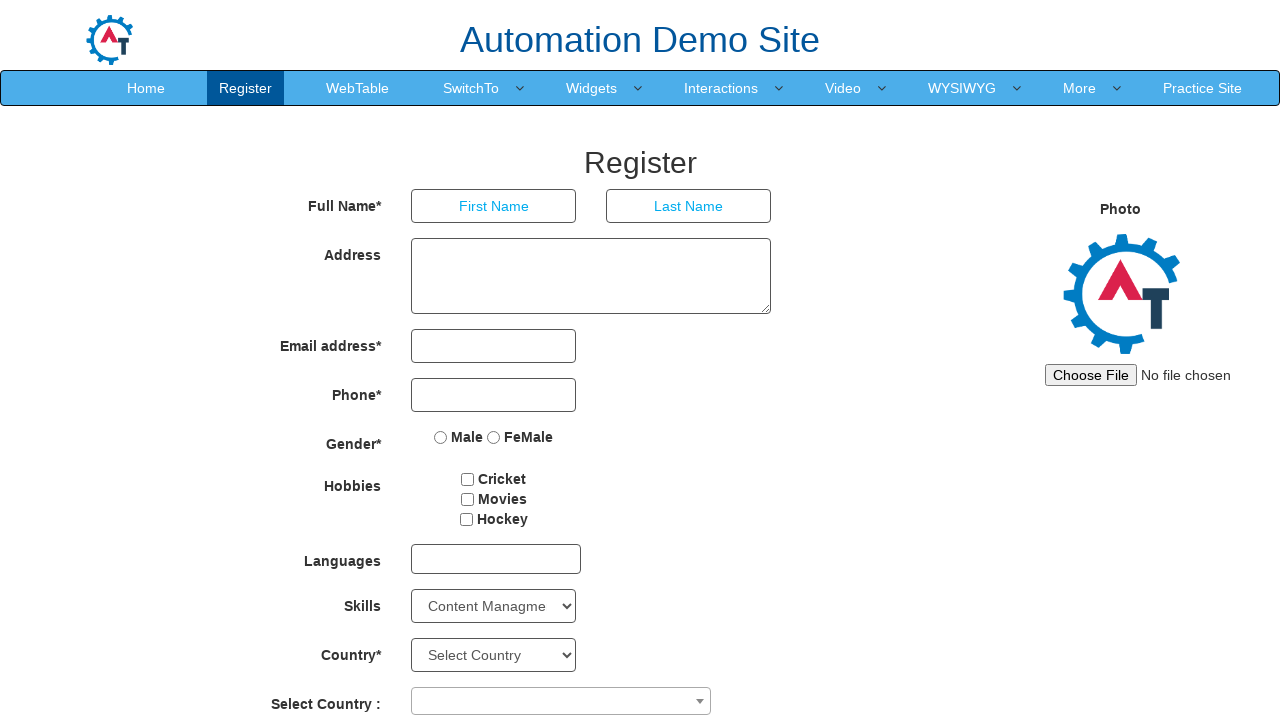

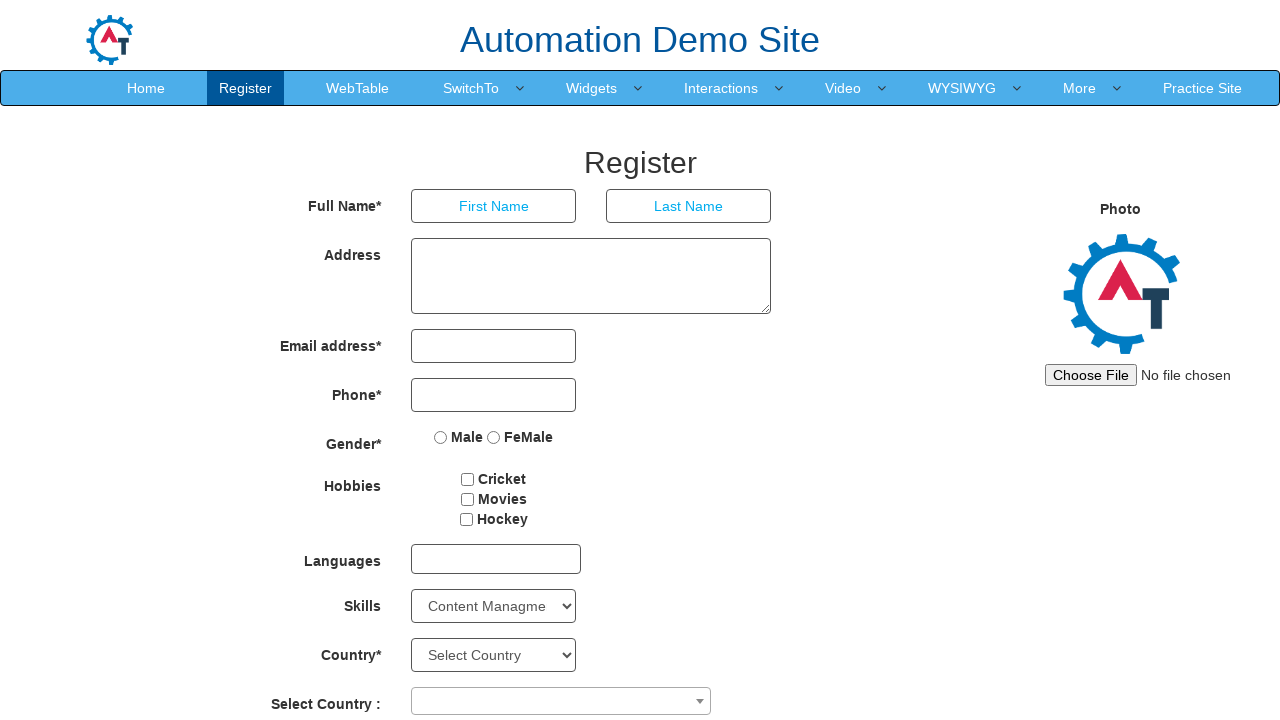